Tests the Stockbit website by attempting to use a search functionality and clicking on the Investing menu, then verifying page content loads correctly.

Starting URL: https://stockbit.com/

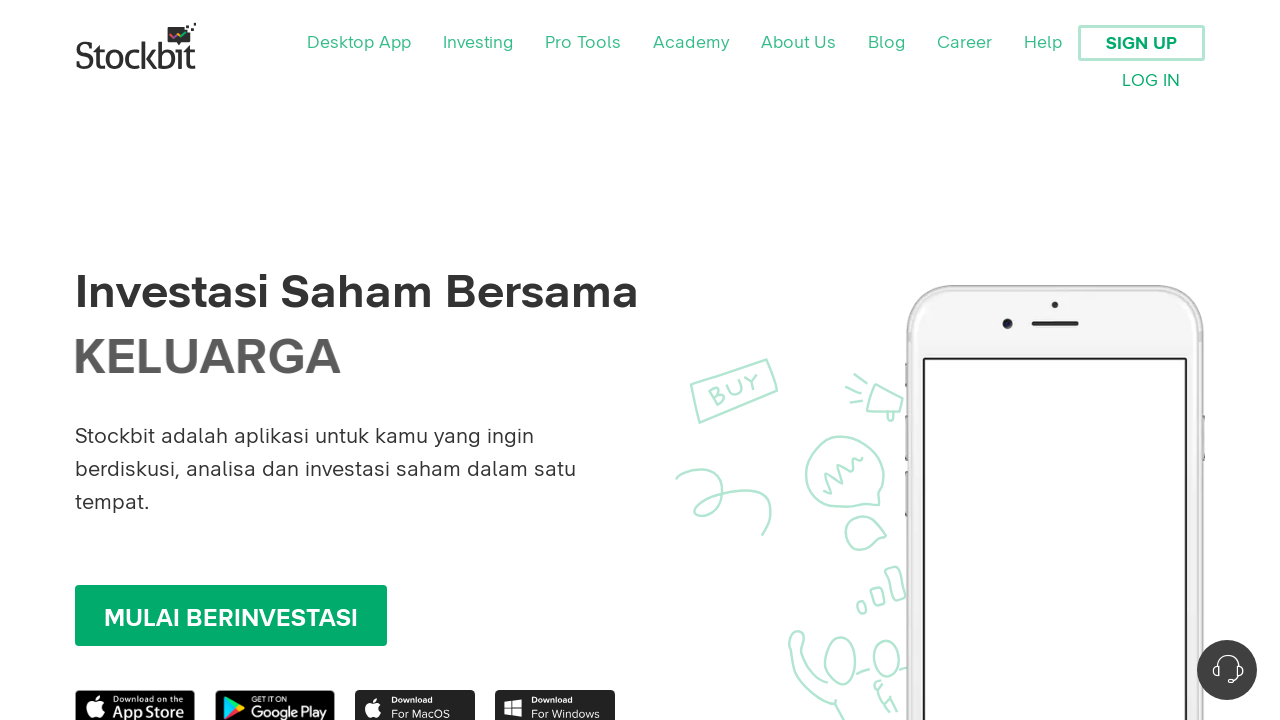

Waited for page to load - domcontentloaded state reached
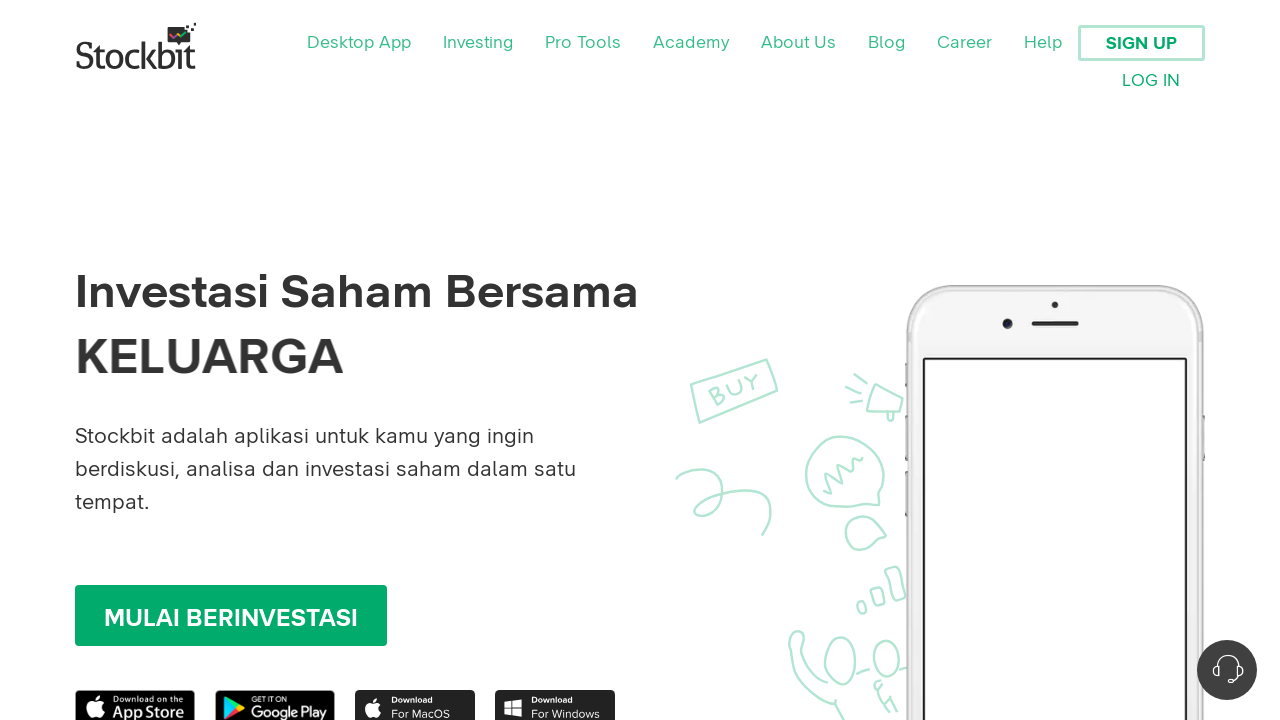

Search box not found - exception caught on input[name='q']
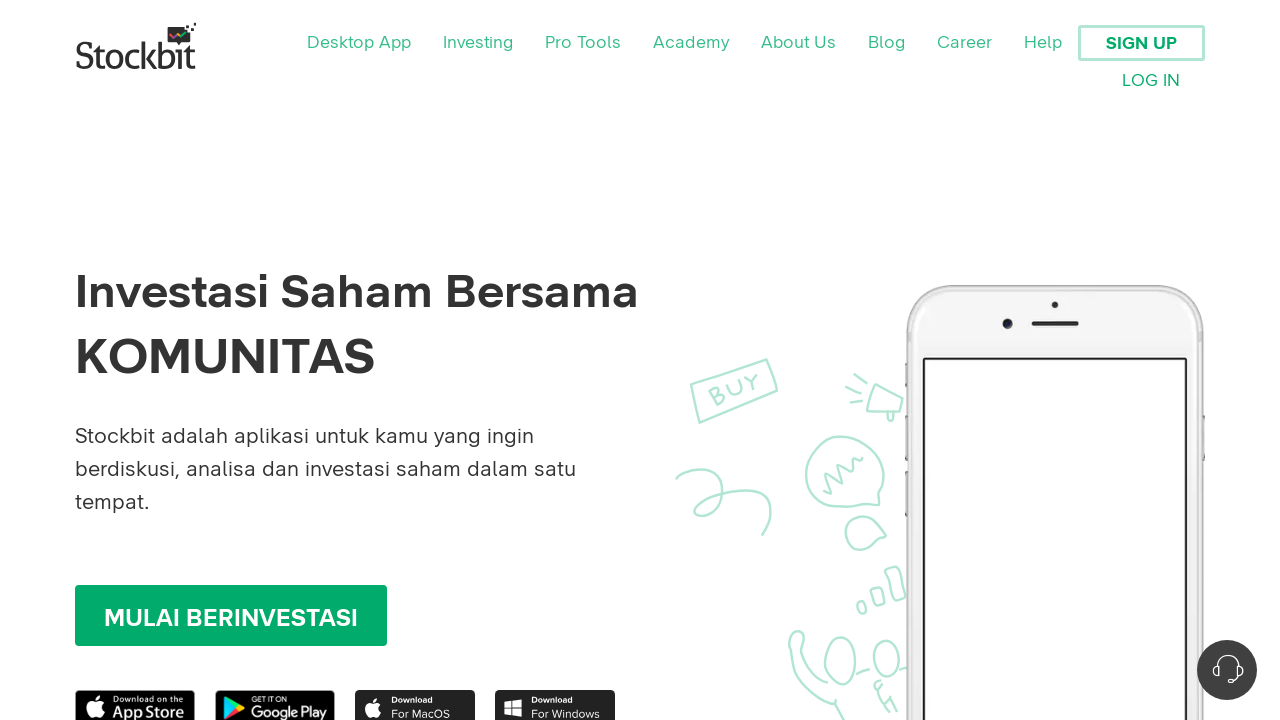

Waited 2 seconds for navigation to complete
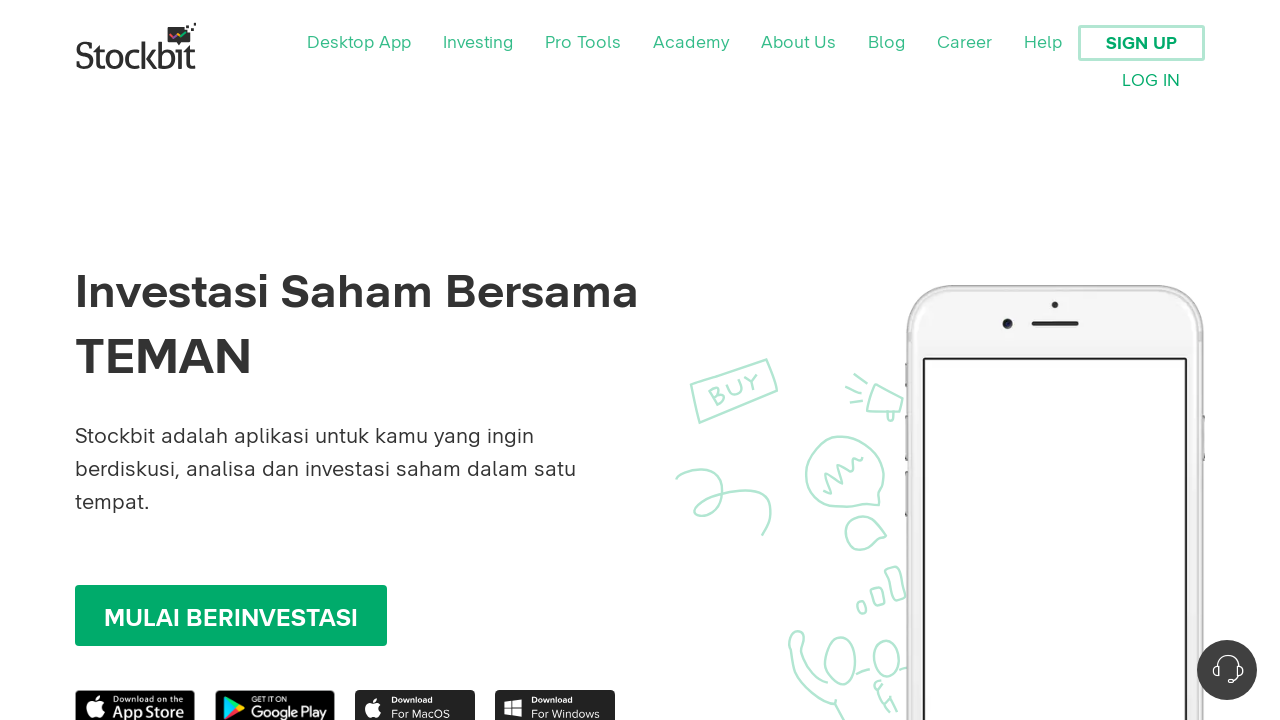

Clicked on Investing menu at (478, 43) on xpath=//*[contains(text(),'Investing')]
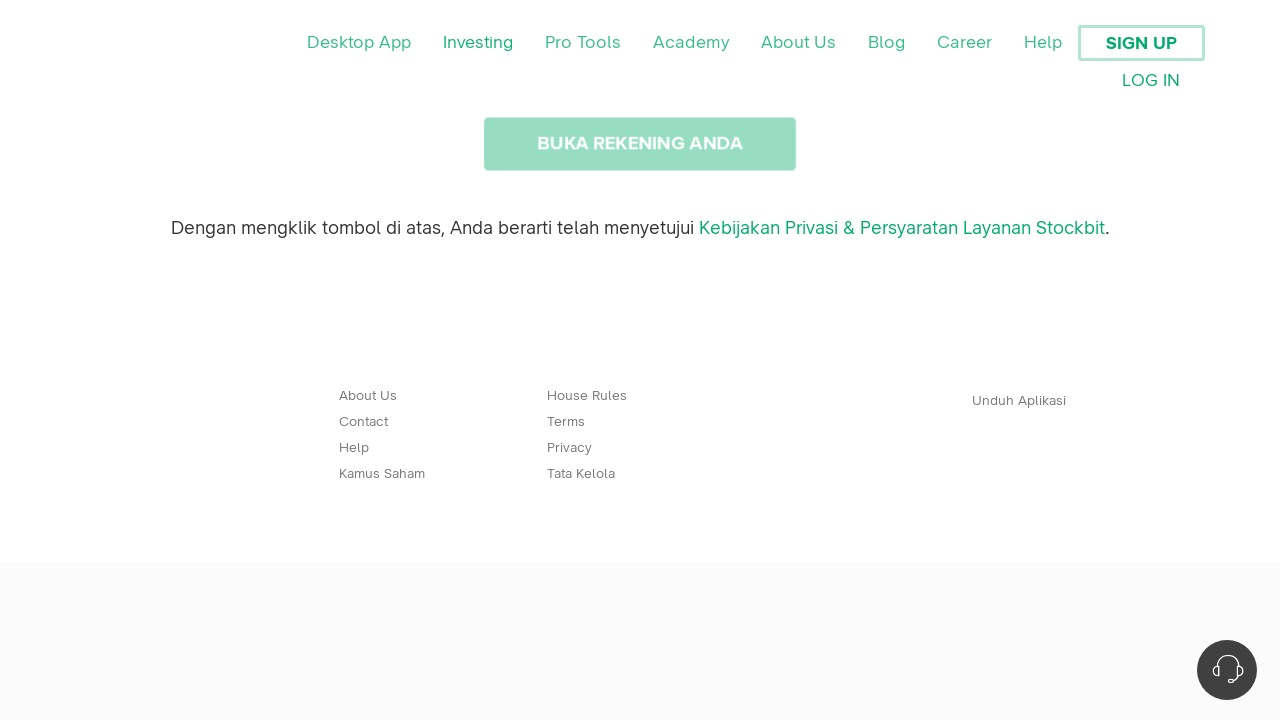

Waited 2 seconds for Investing menu content to load
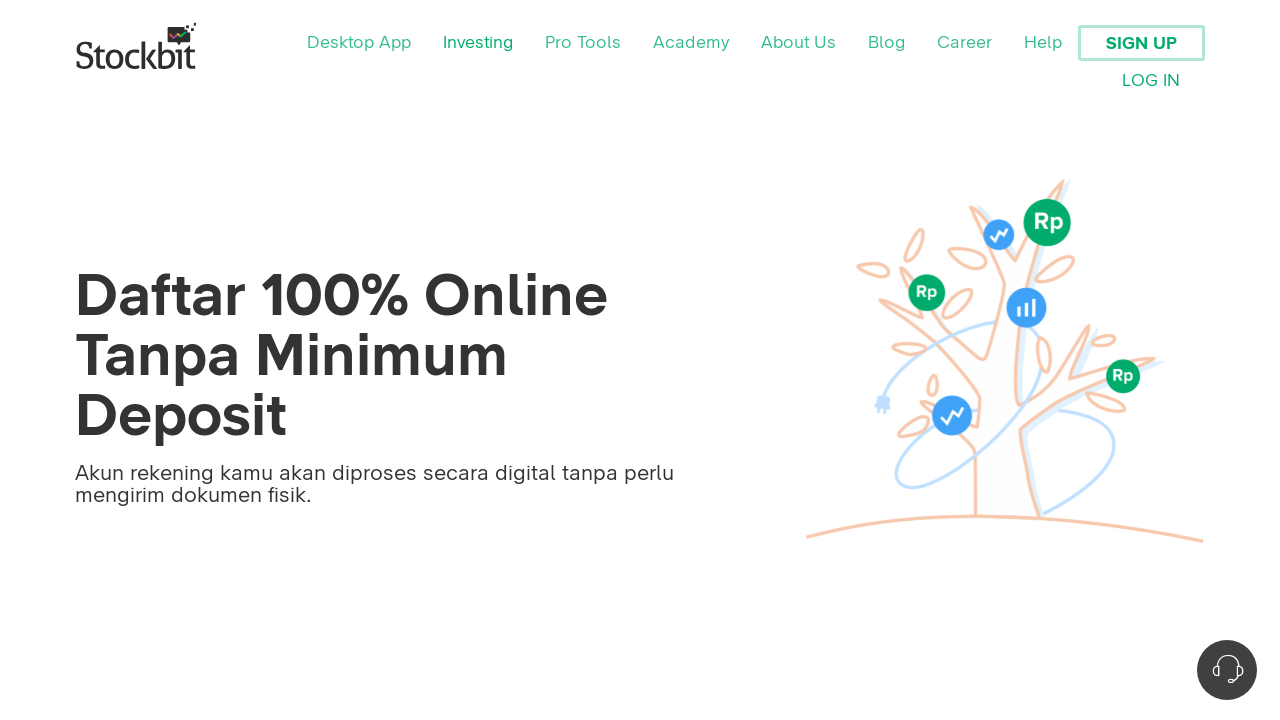

Verified page loaded by finding 'Stockbit' text on page
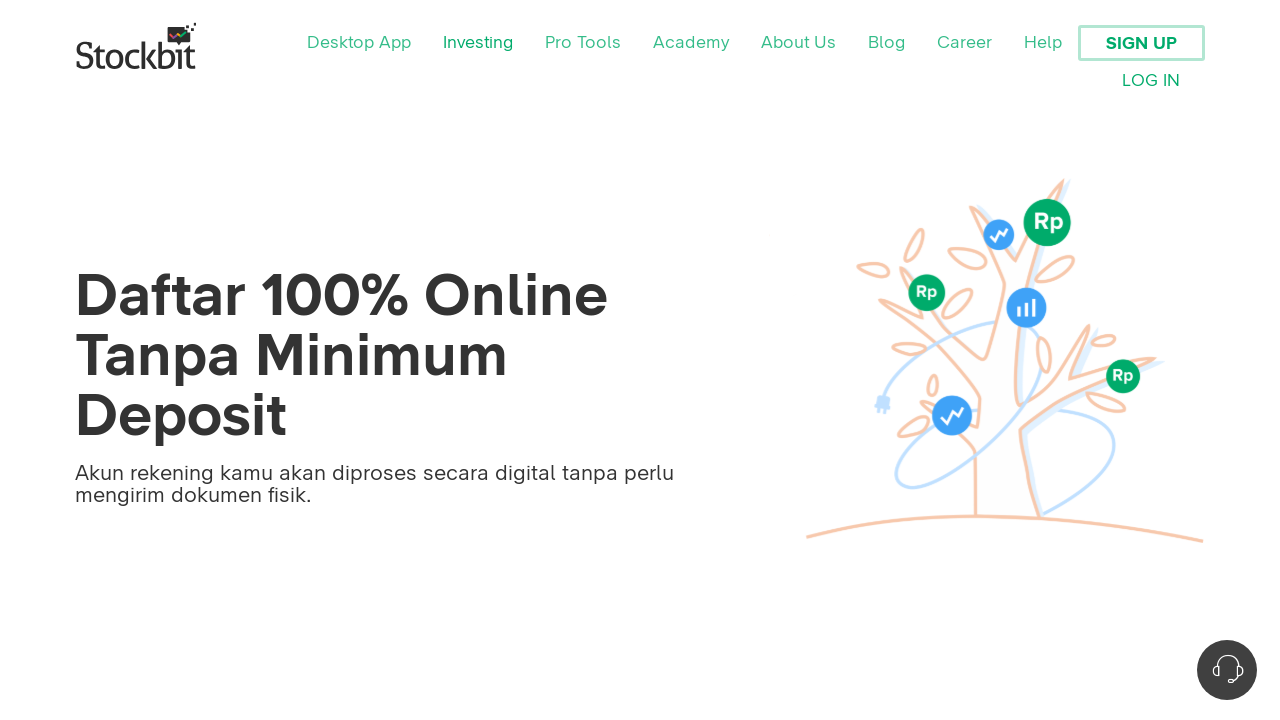

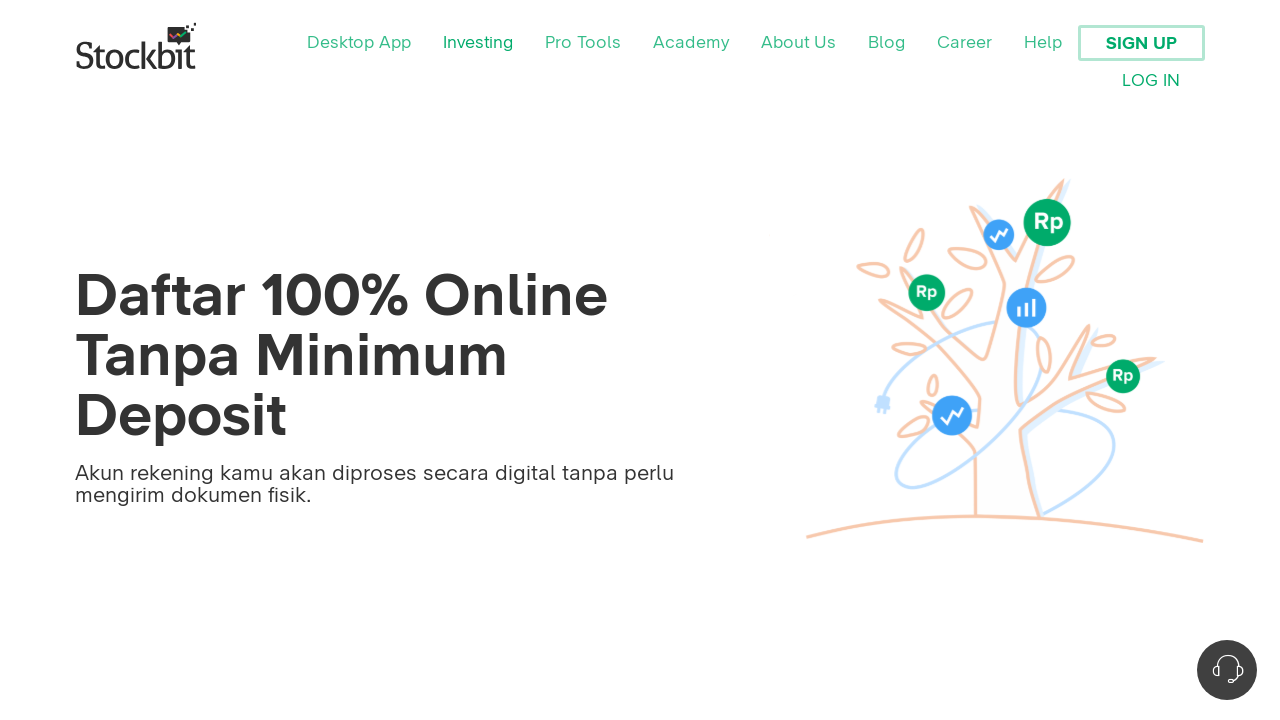